Navigates to the RedBus travel booking website homepage and verifies the page loads

Starting URL: https://www.redbus.in/

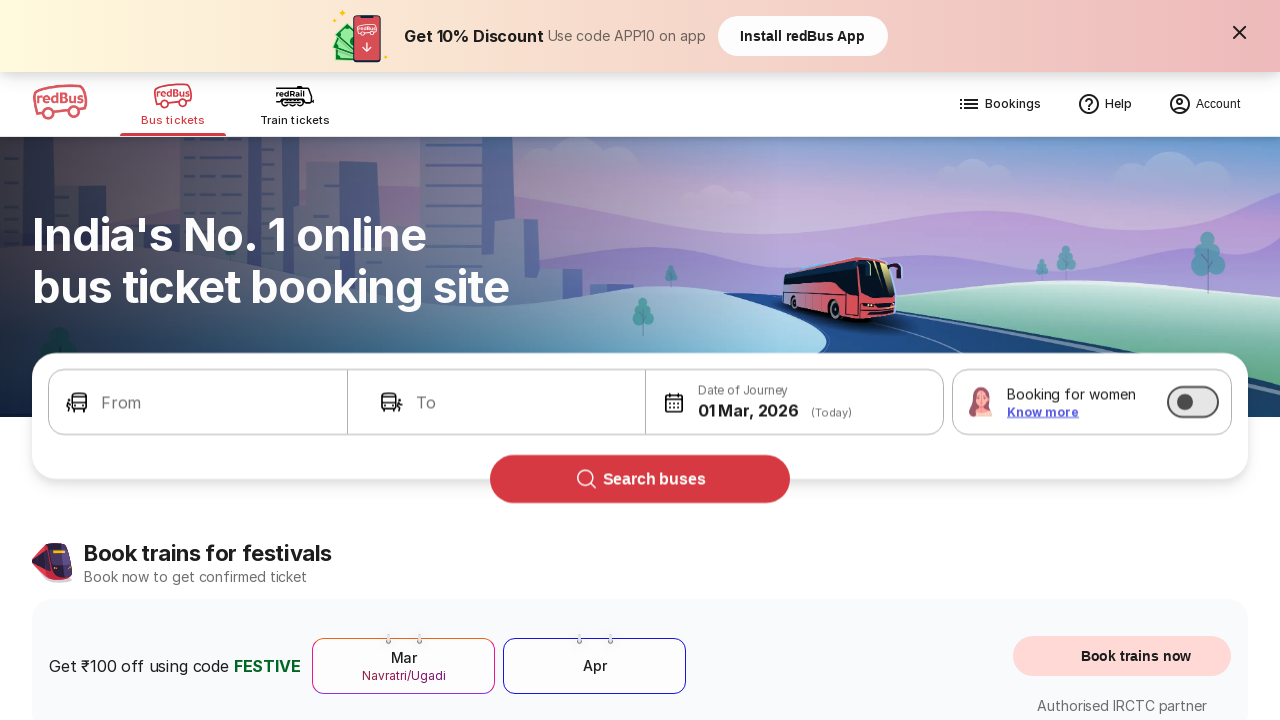

Waited for DOM content to load on RedBus homepage
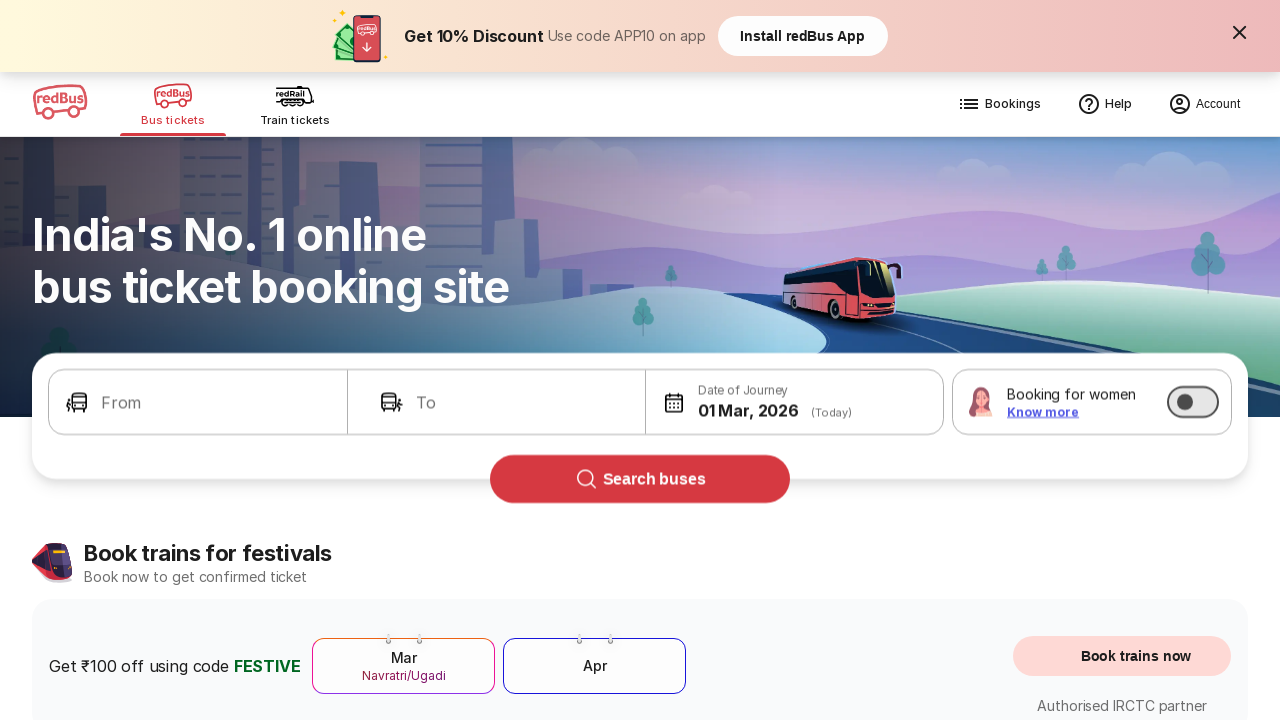

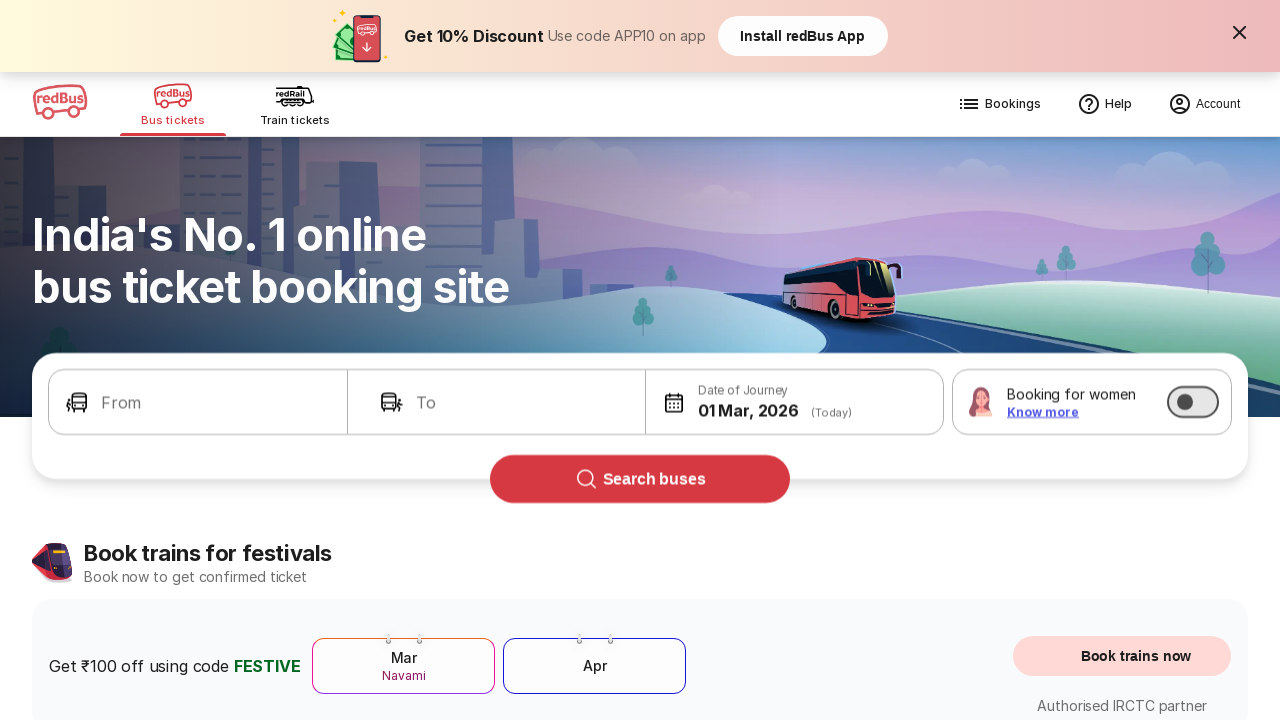